Navigates to a test page and clicks a button that triggers a JavaScript exception to verify error handling

Starting URL: https://www.selenium.dev/selenium/web/bidi/logEntryAdded.html

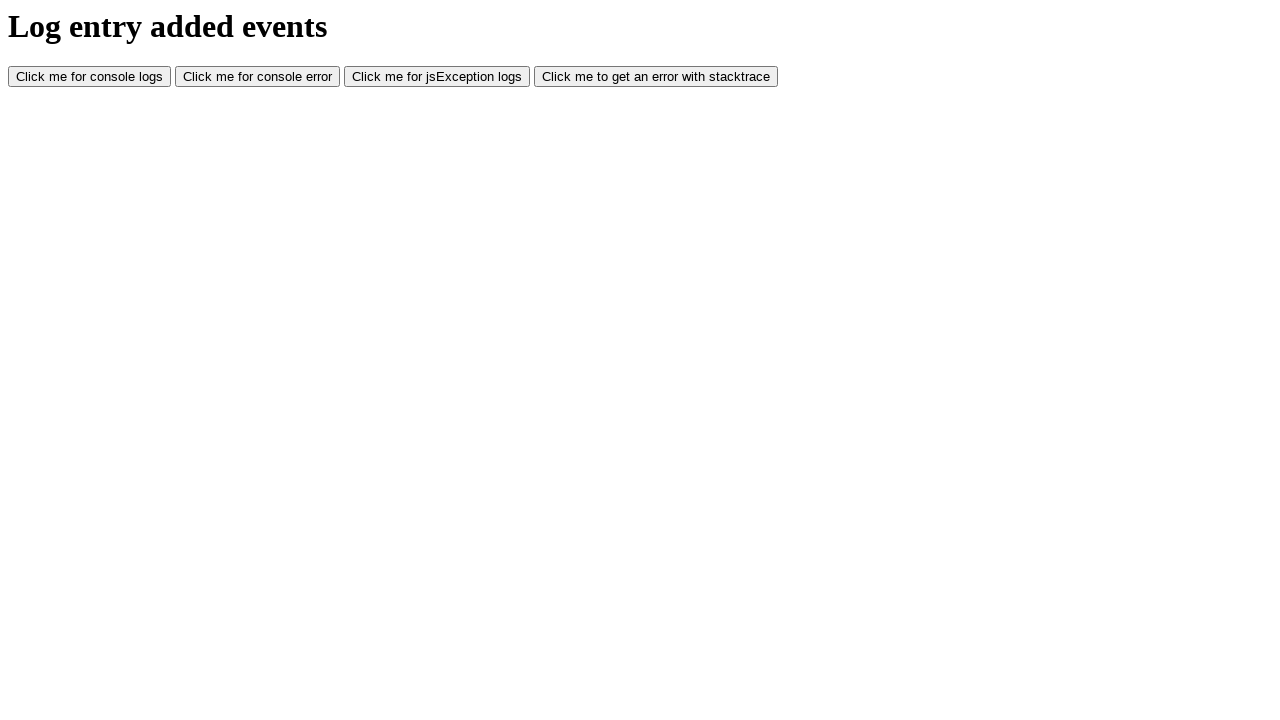

Waited for page to fully load at https://www.selenium.dev/selenium/web/bidi/logEntryAdded.html
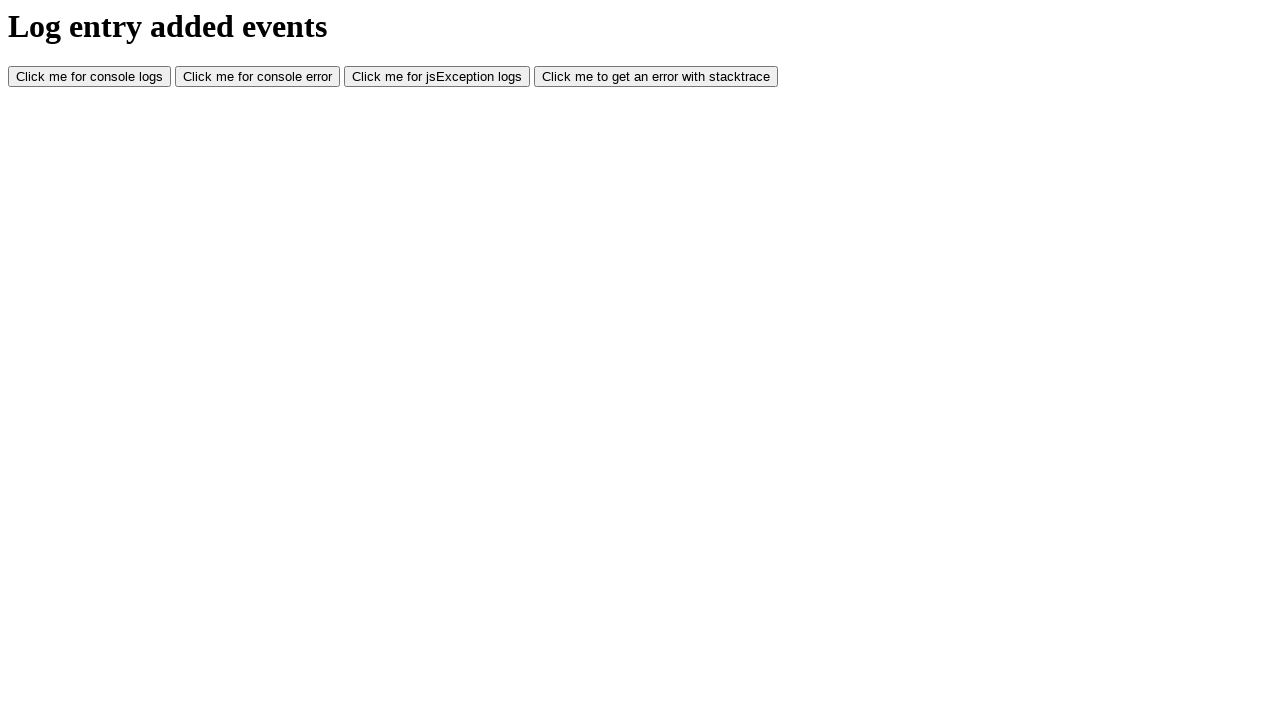

Clicked button that triggers JavaScript exception at (437, 77) on #jsException
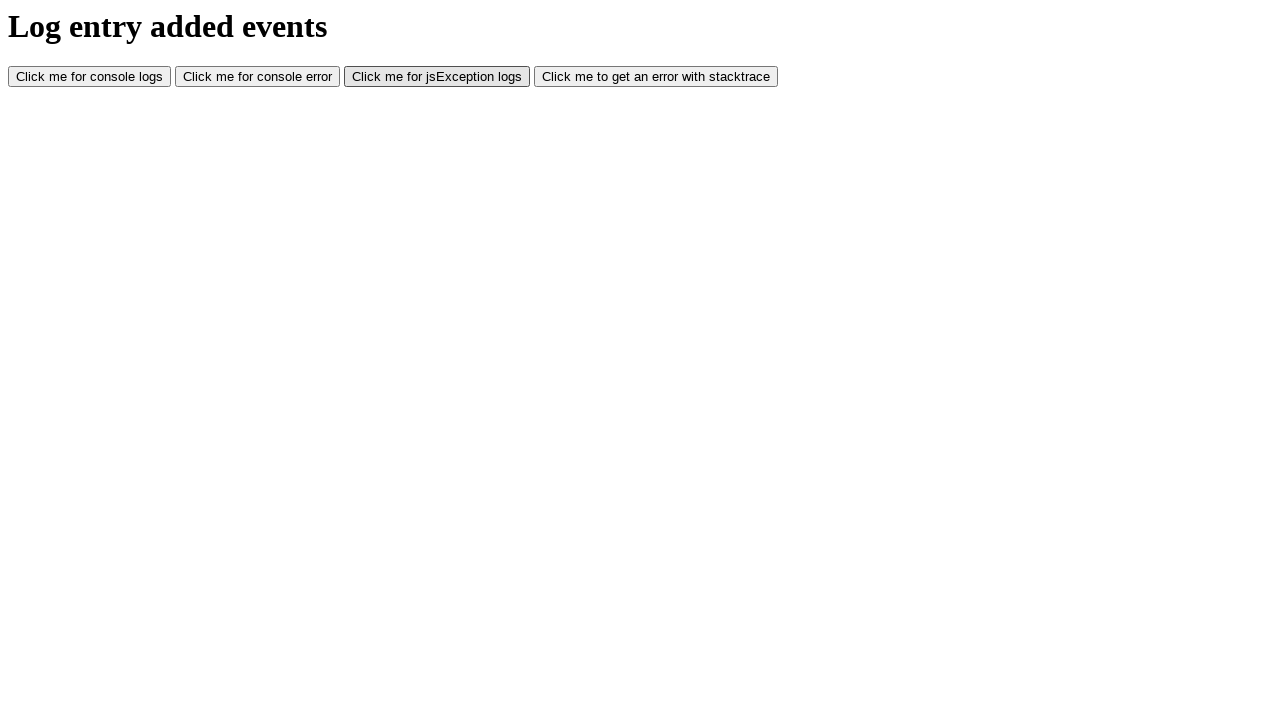

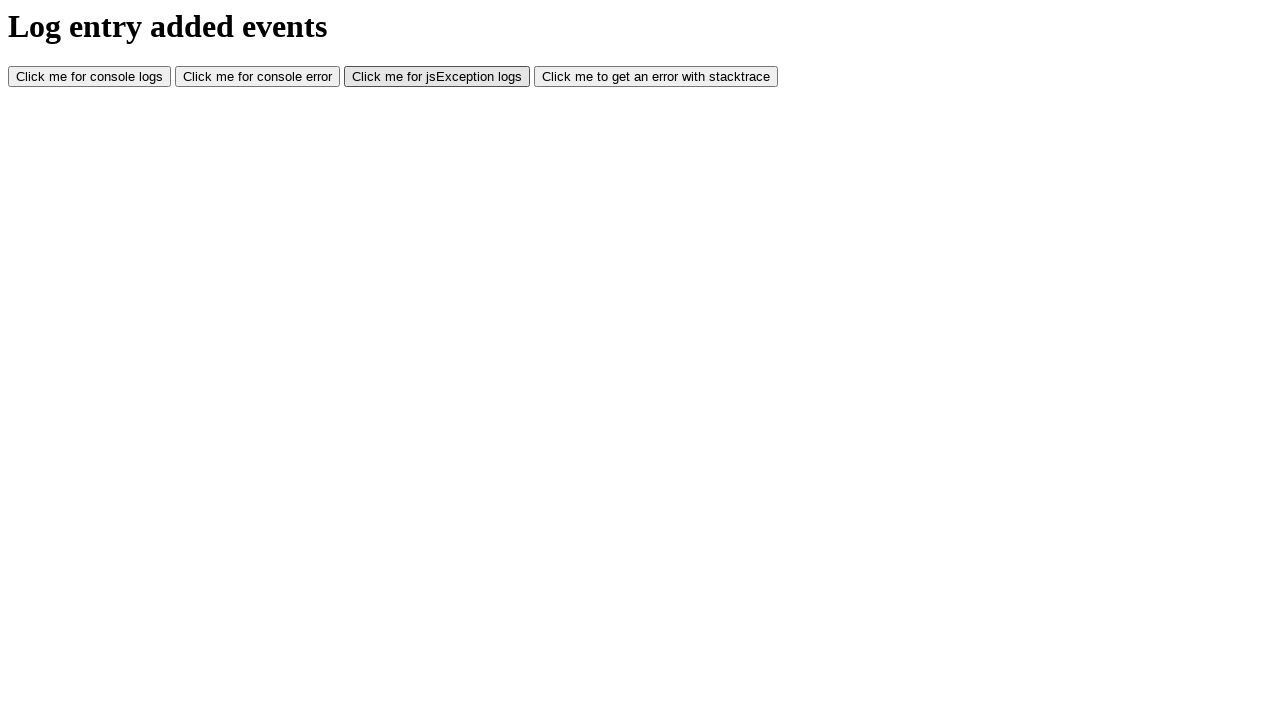